Fills out a form by entering text into an input field and textarea field

Starting URL: https://katarzynakantarowska.github.io/

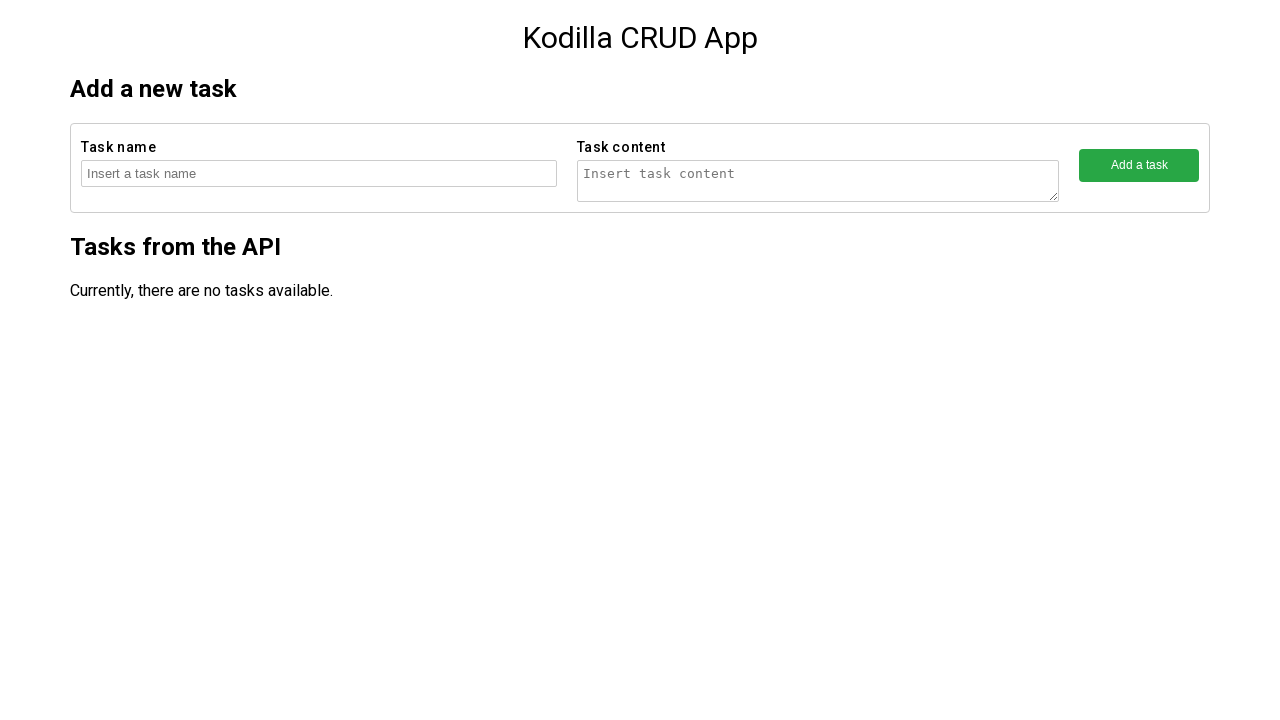

Filled input field with task name 'New robotic task' on //html/body/main/section/form/fieldset/input
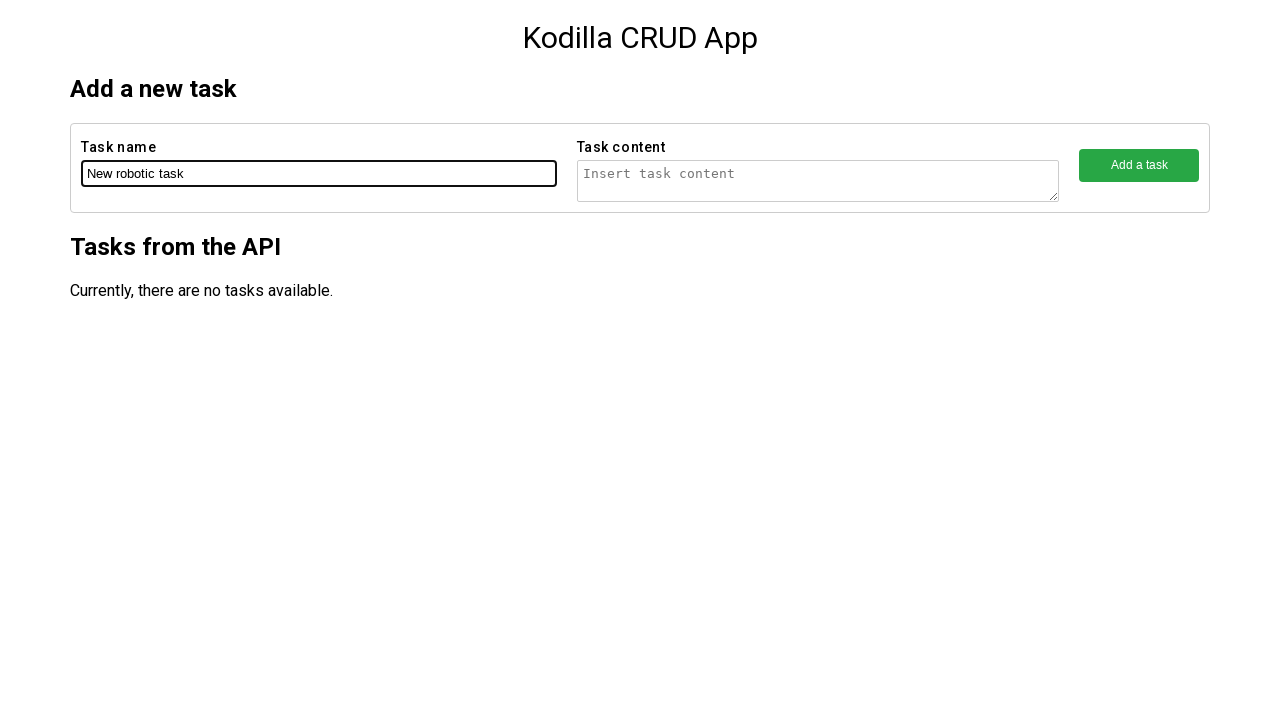

Filled textarea field with task content 'The robotic content' on //html/body/main/section/form/fieldset[2]/textarea
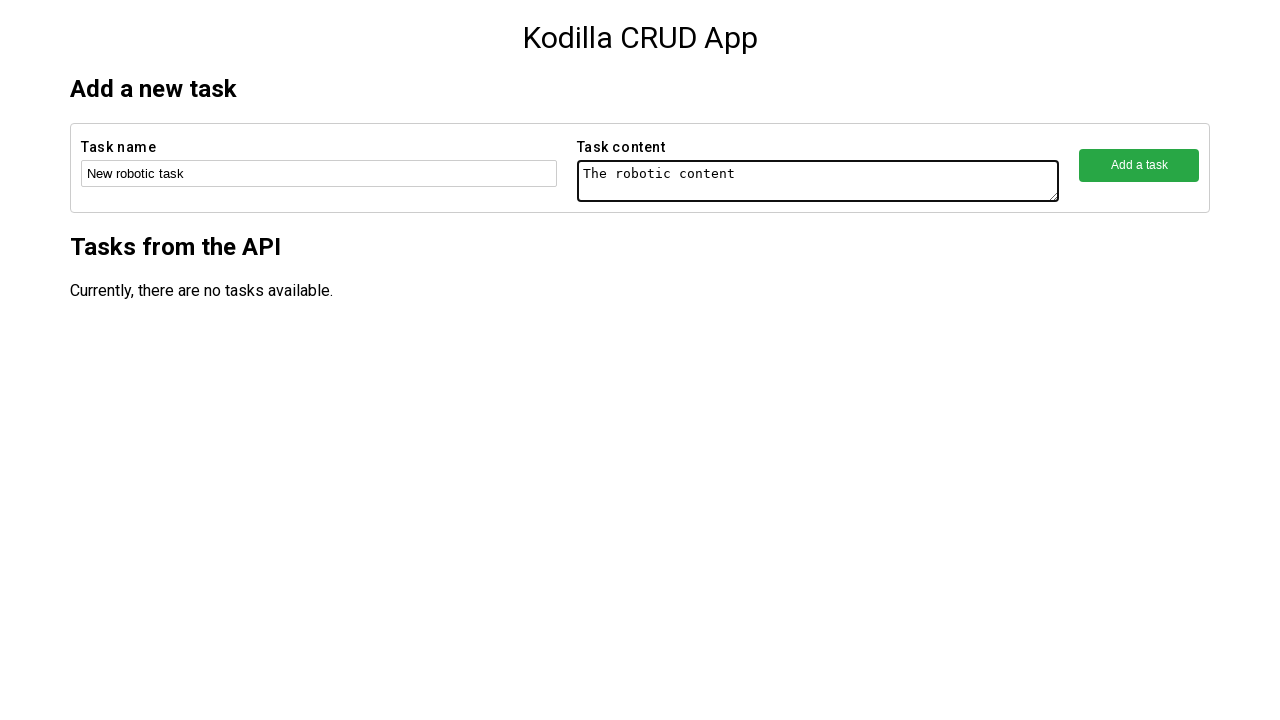

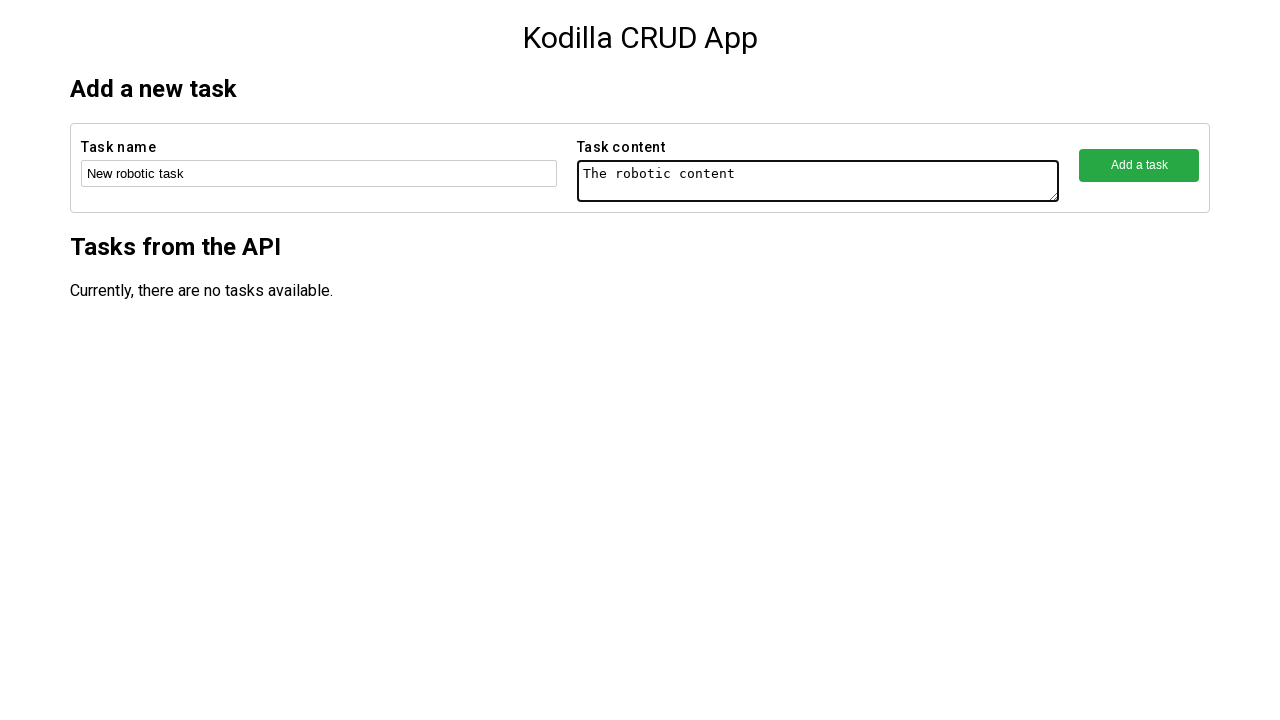